Tests accessing content within the second iframe and verifying its text.

Starting URL: https://demoqa.com/frames

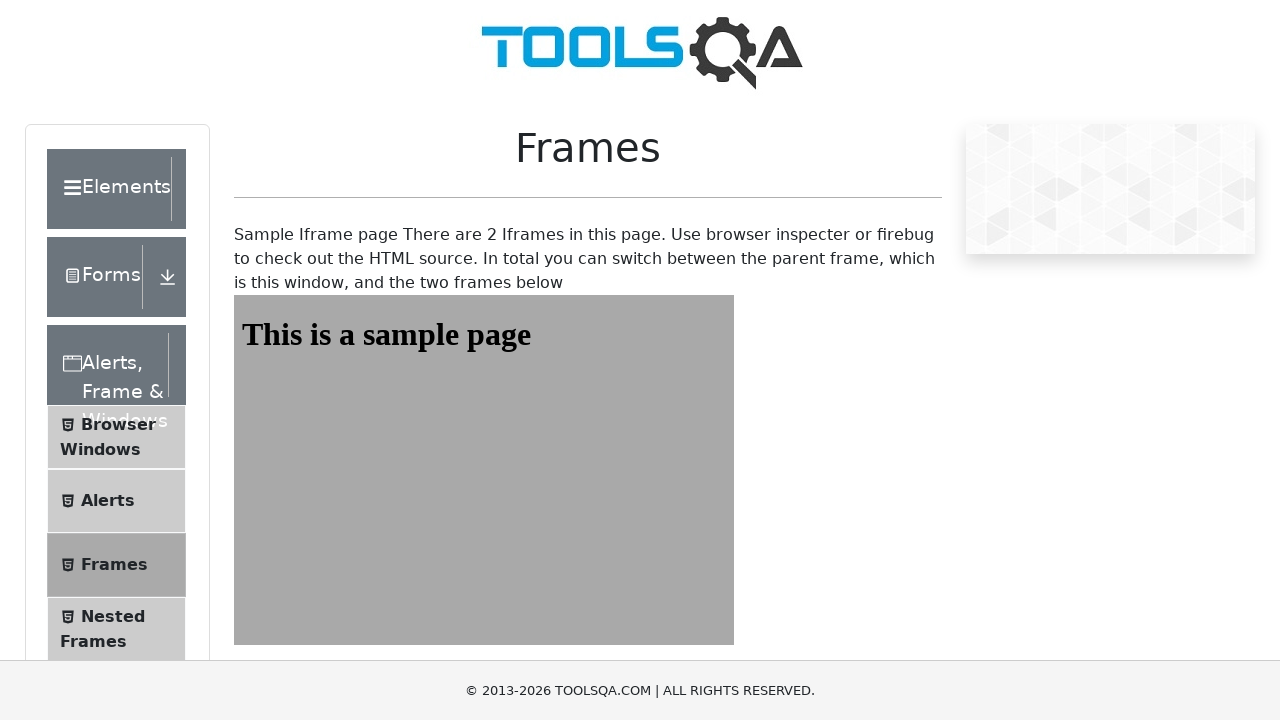

Navigated to https://demoqa.com/frames
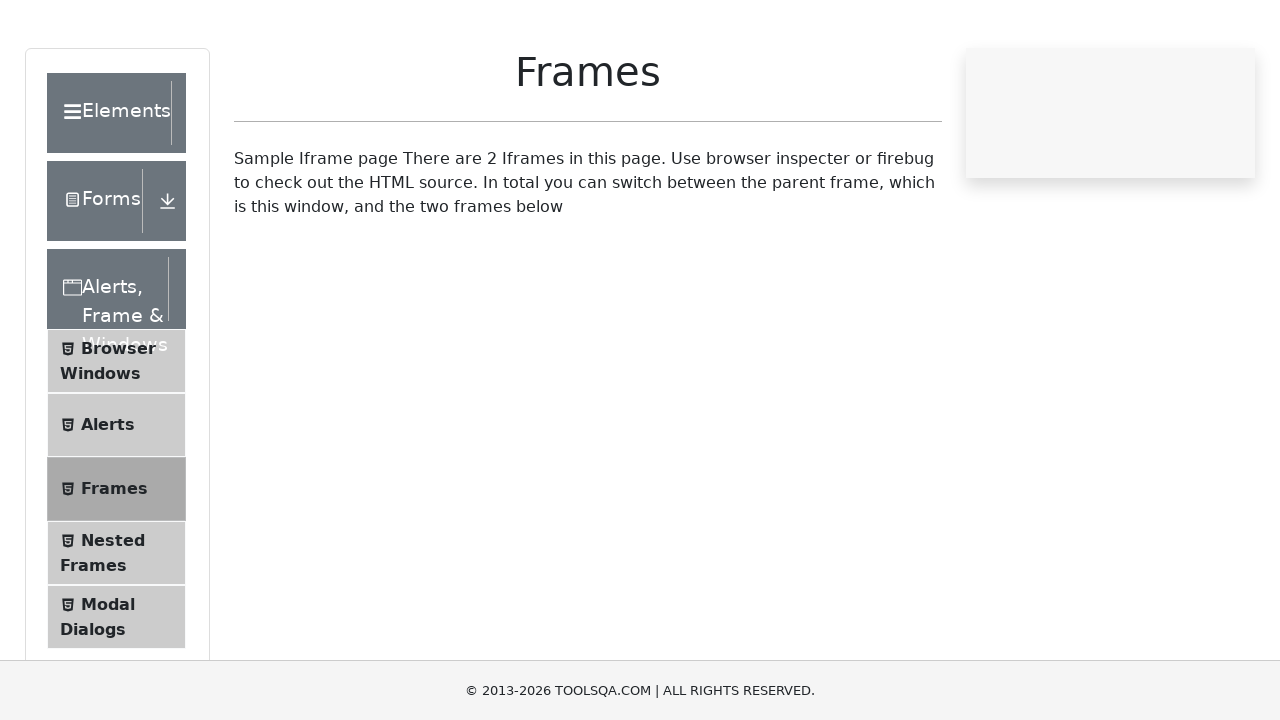

Located the second iframe (#frame2)
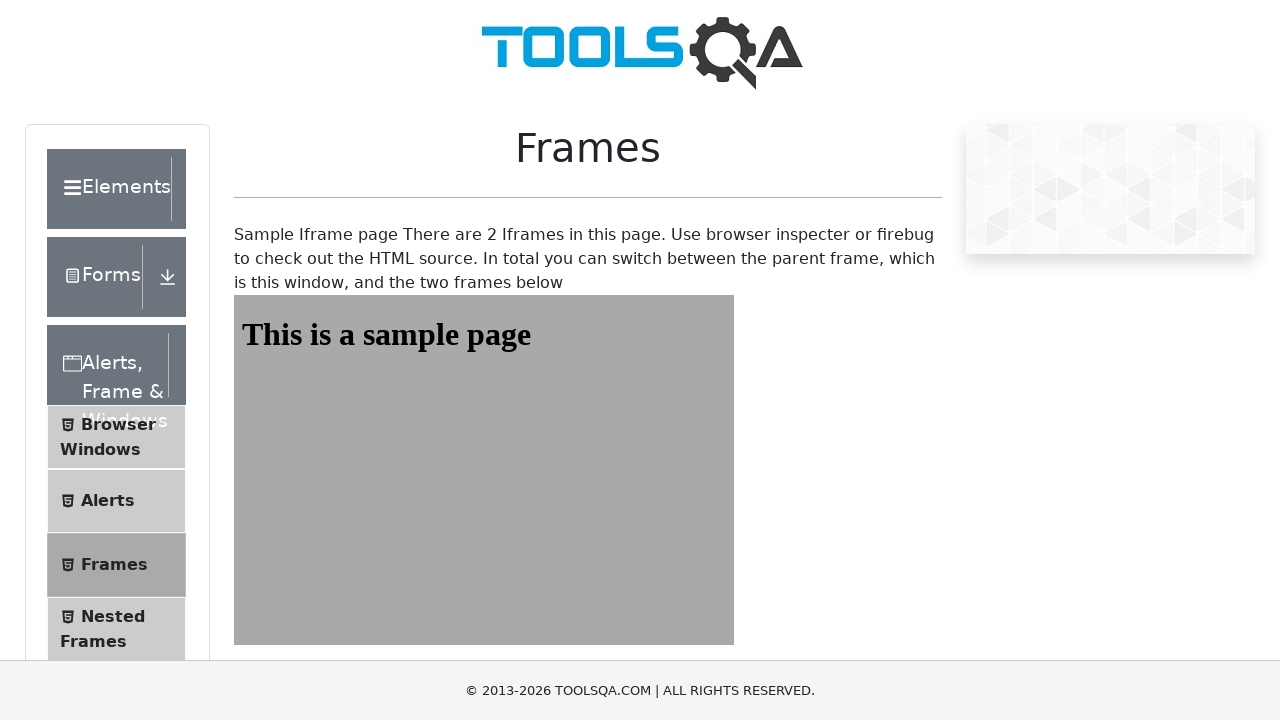

Sample heading element in frame2 loaded and is visible
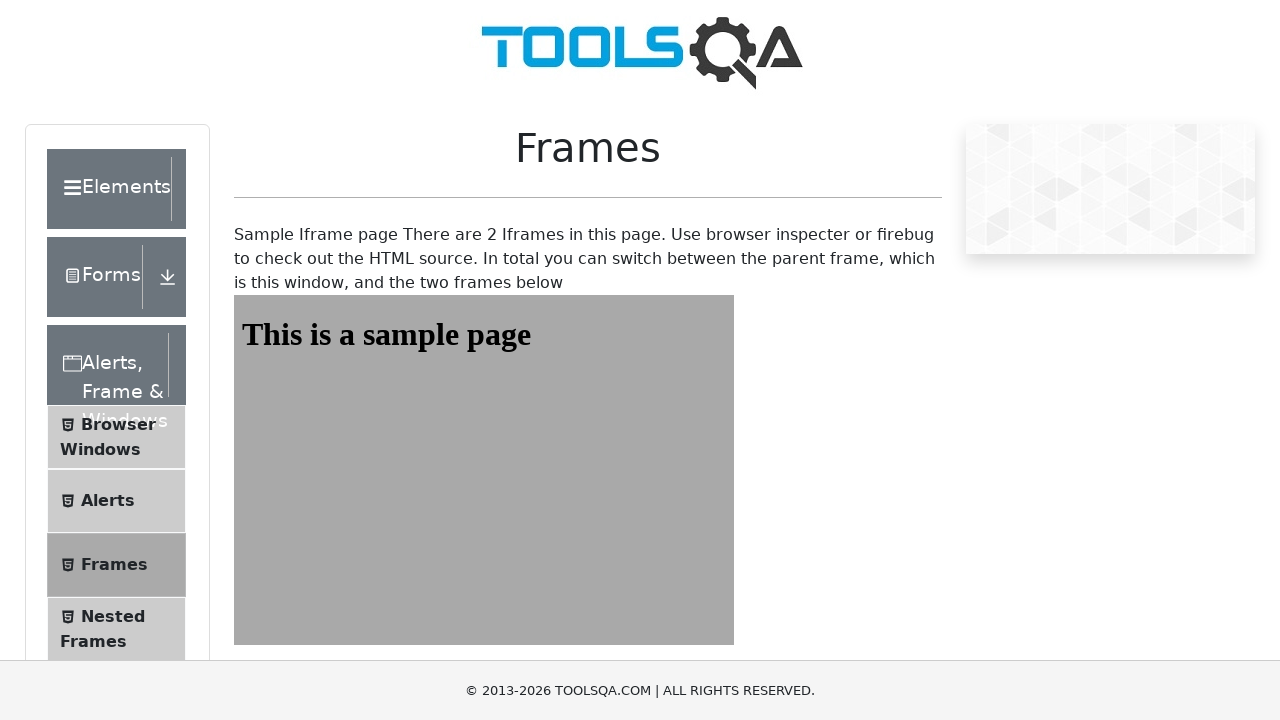

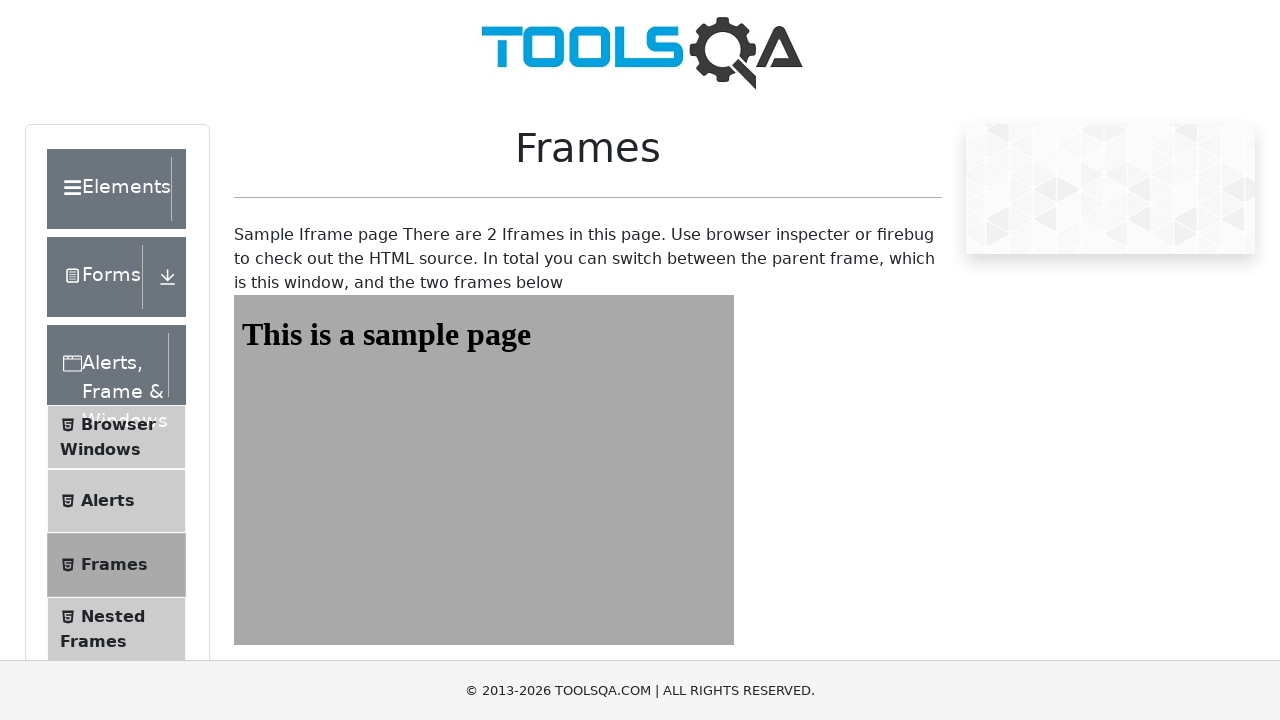